Tests dropdown select functionality by selecting options using different methods: by index, by visible text, by value, and by iterating through all options to find and select a specific one.

Starting URL: https://syntaxprojects.com/basic-select-dropdown-demo.php

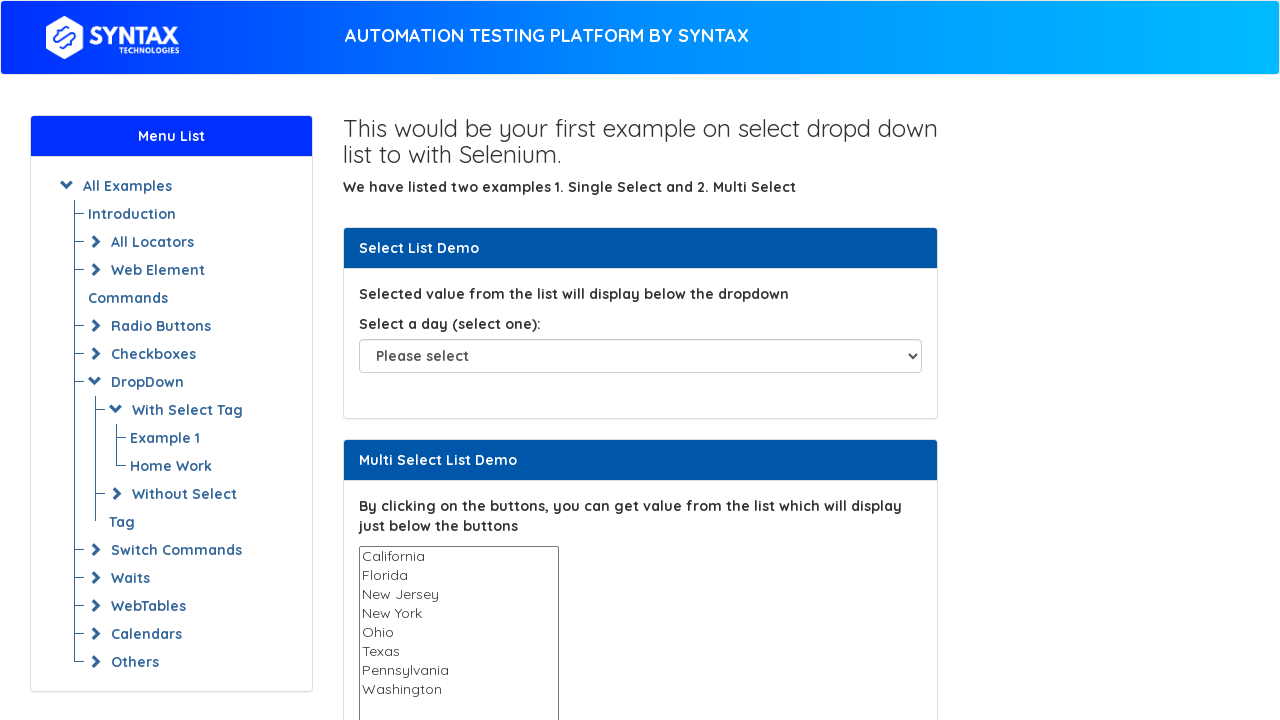

Selected dropdown option by index 5 on select#select-demo
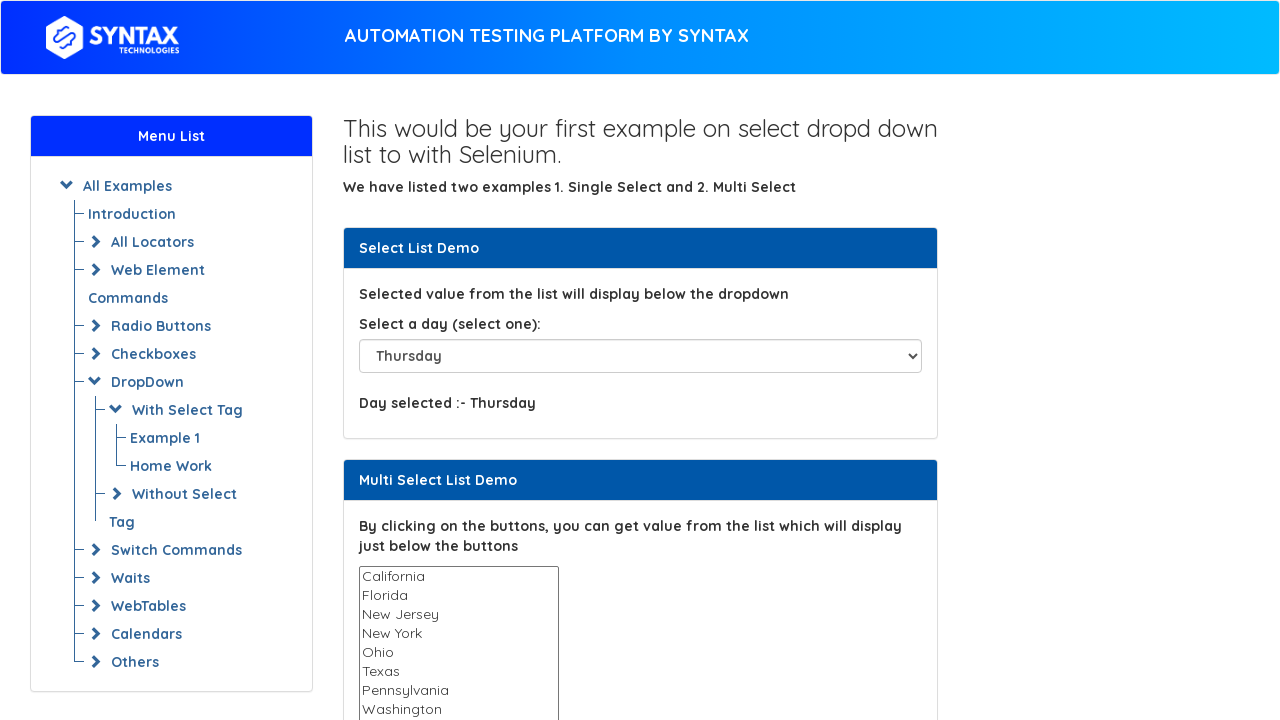

Waited 3 seconds to observe the selection
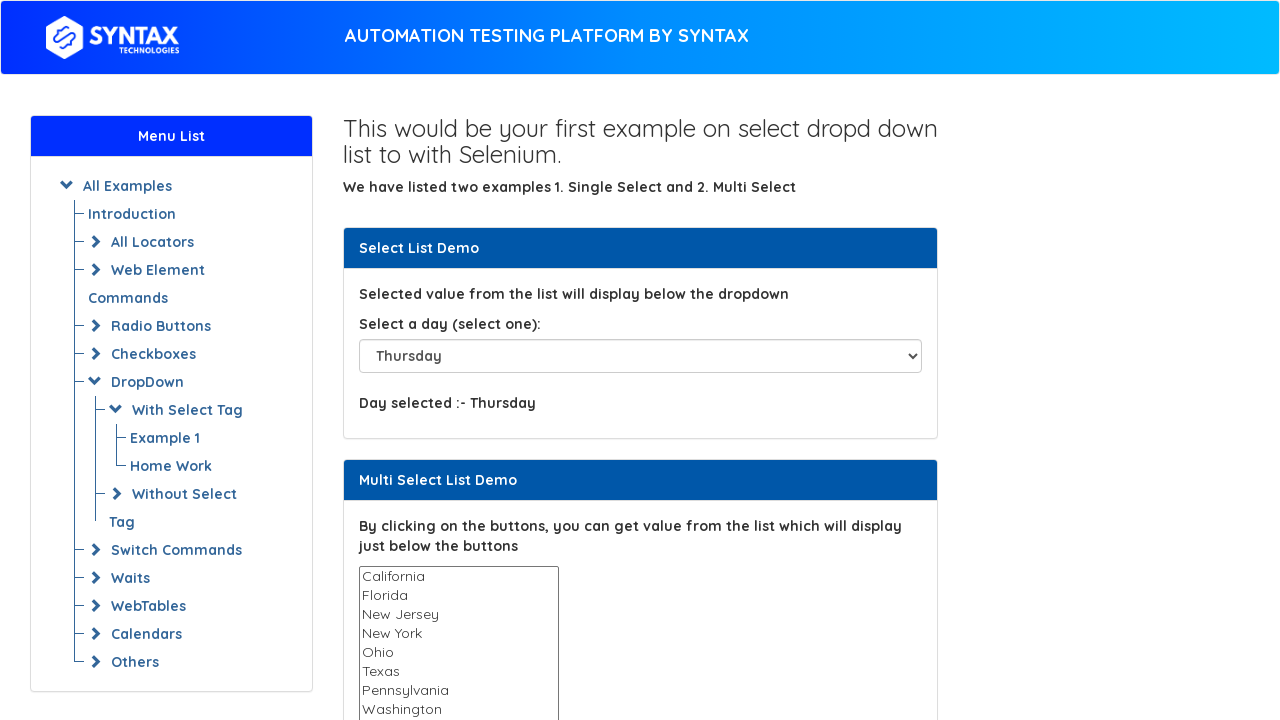

Selected dropdown option by visible text 'Saturday' on select#select-demo
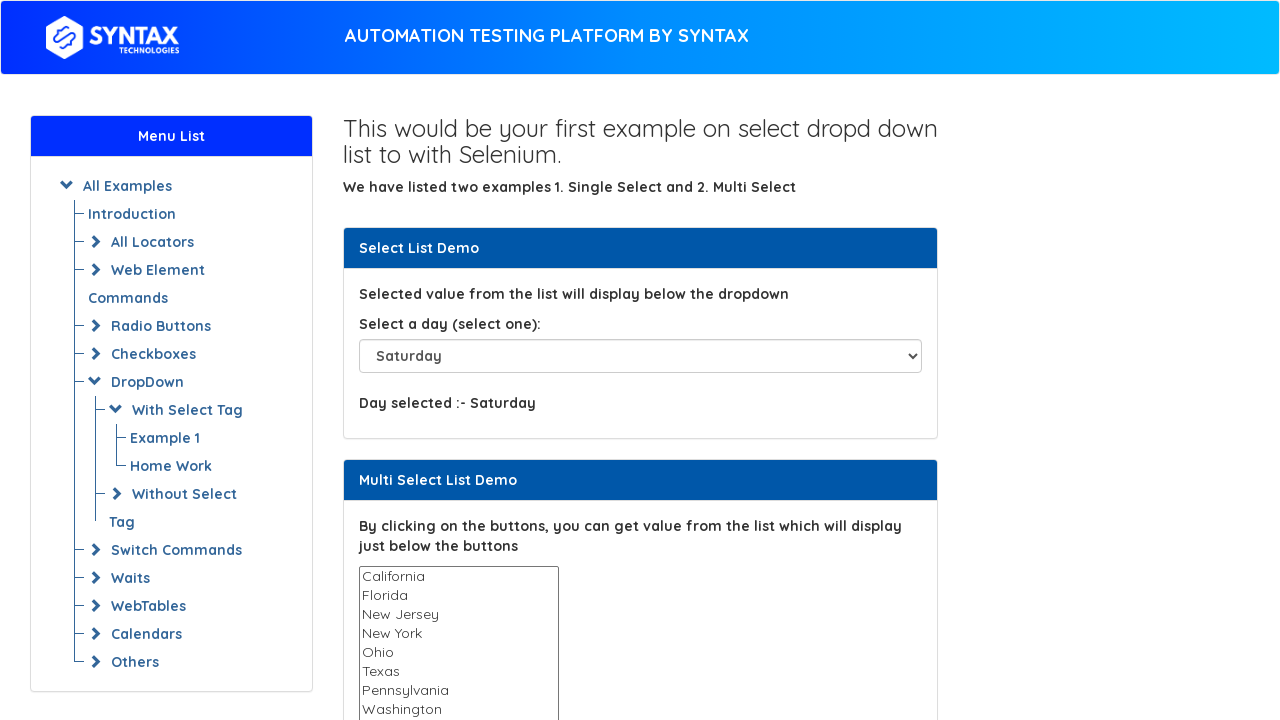

Waited 3 seconds to observe the selection
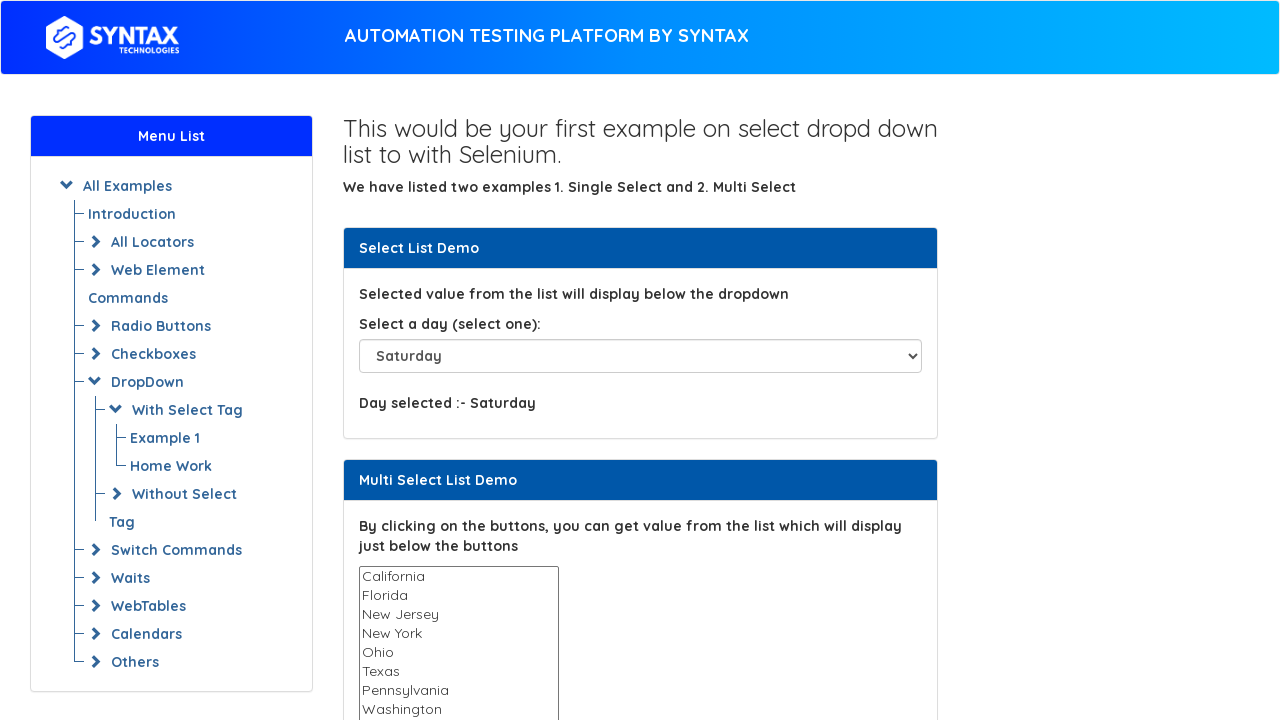

Selected dropdown option by value 'Sunday' on select#select-demo
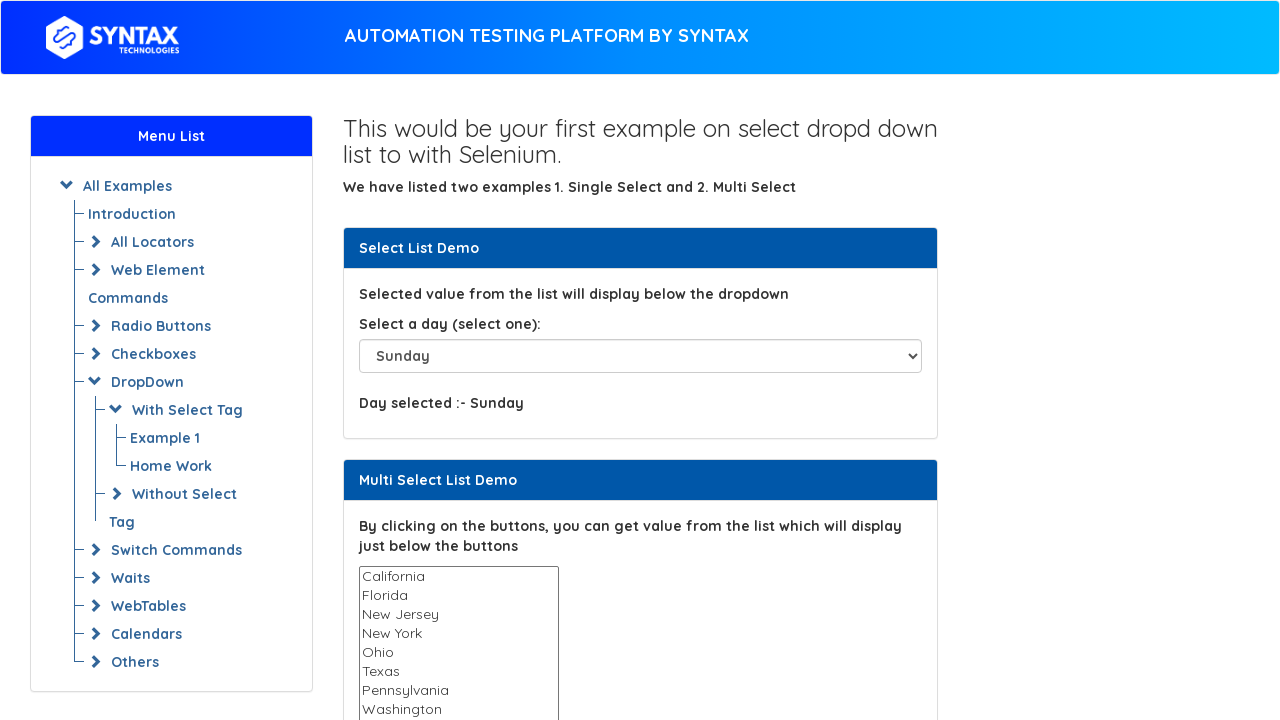

Retrieved all dropdown options
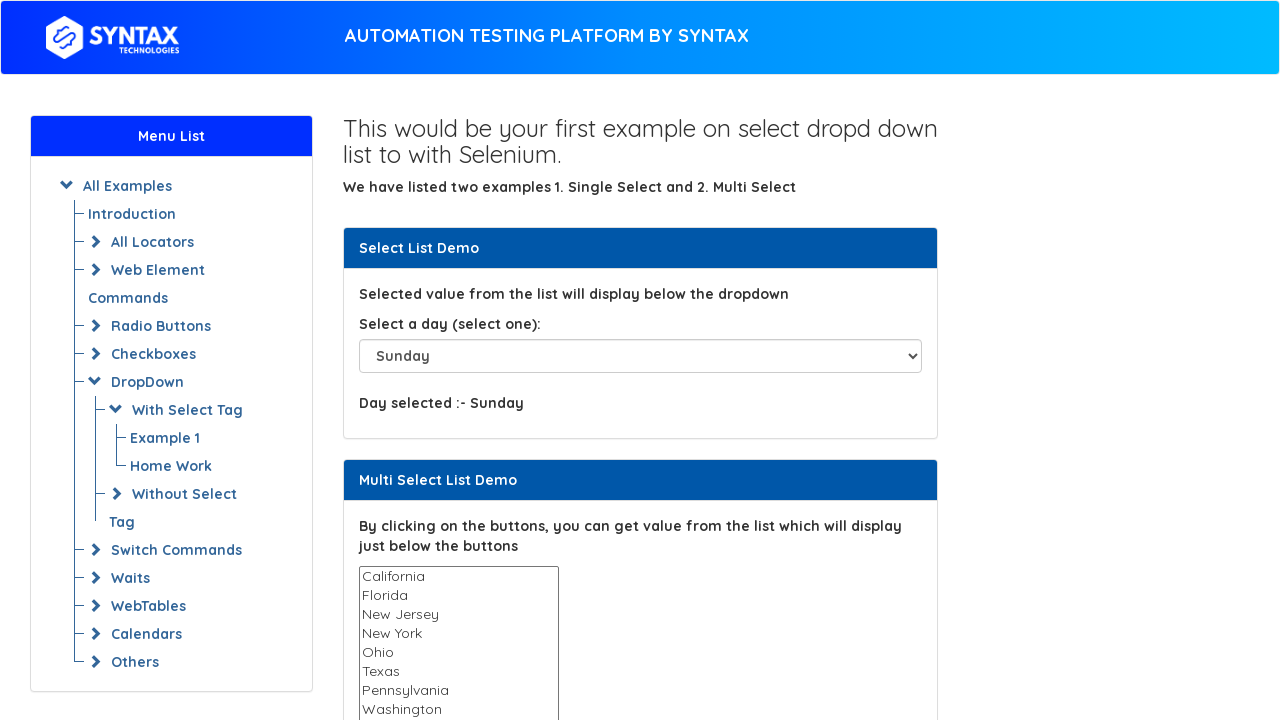

Found and selected dropdown option 'Friday' by iterating through options on select#select-demo
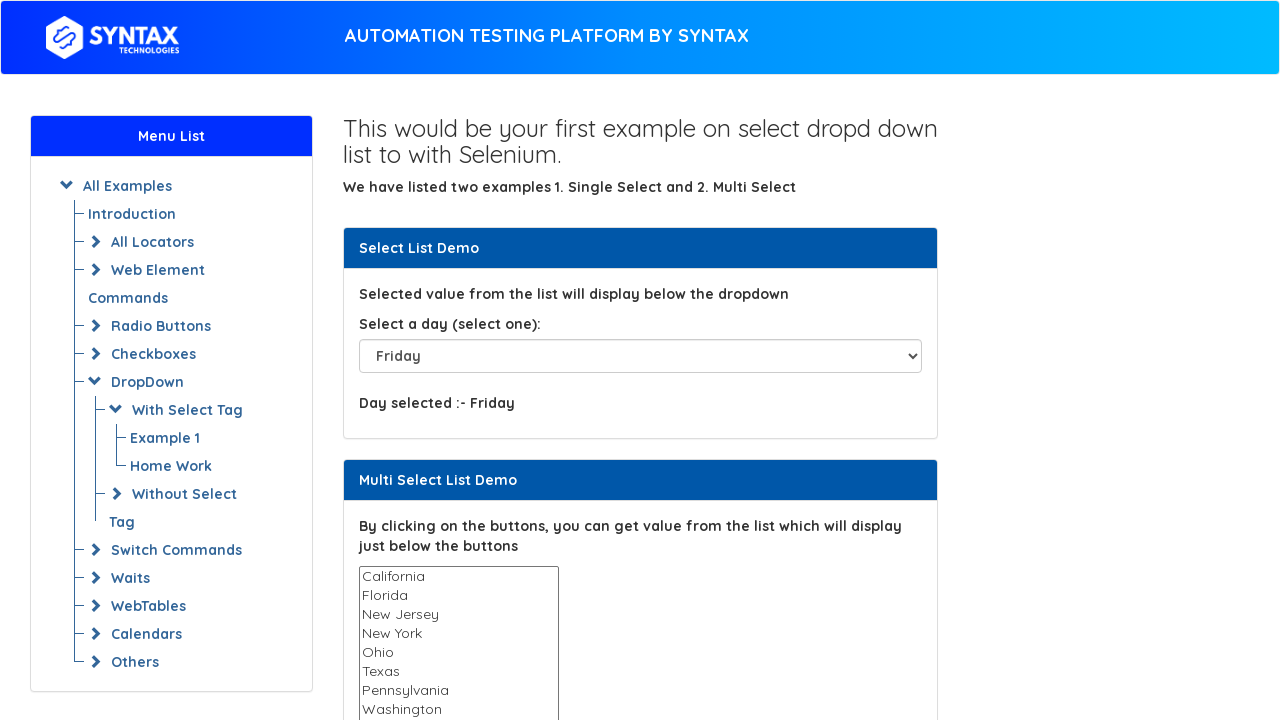

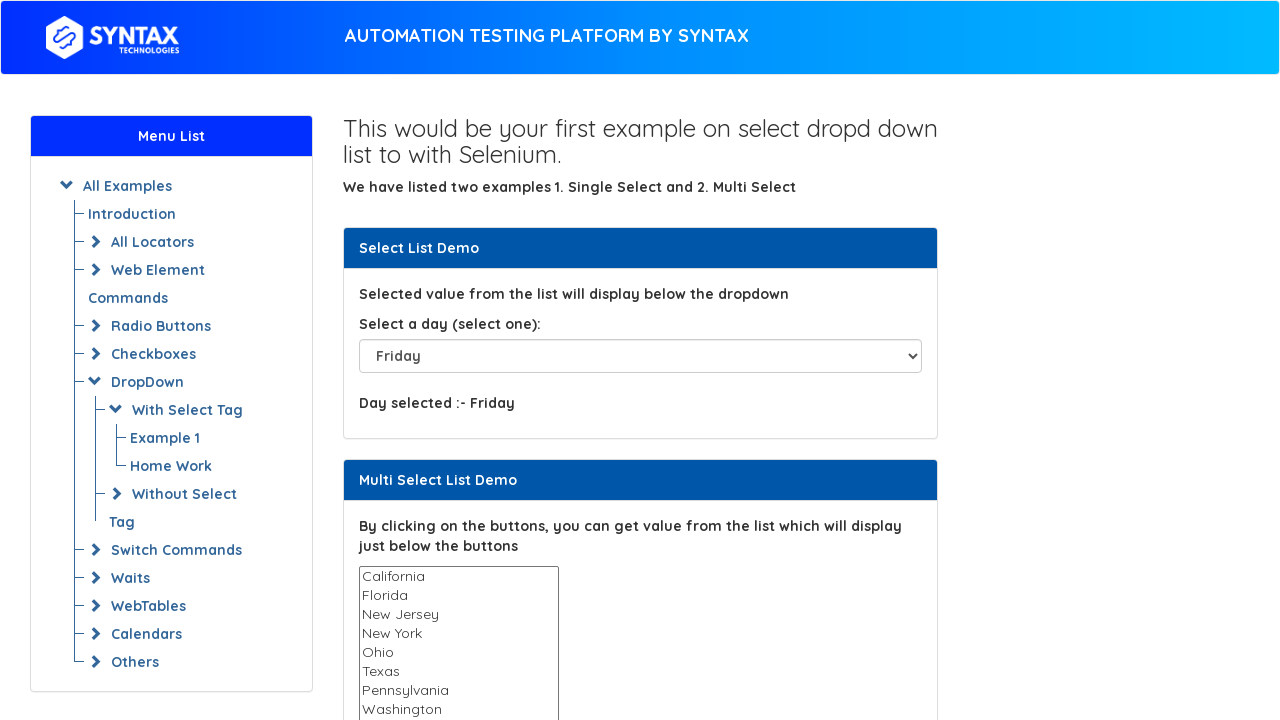